Navigates to Flipkart homepage to verify the page loads successfully

Starting URL: https://www.flipkart.com/

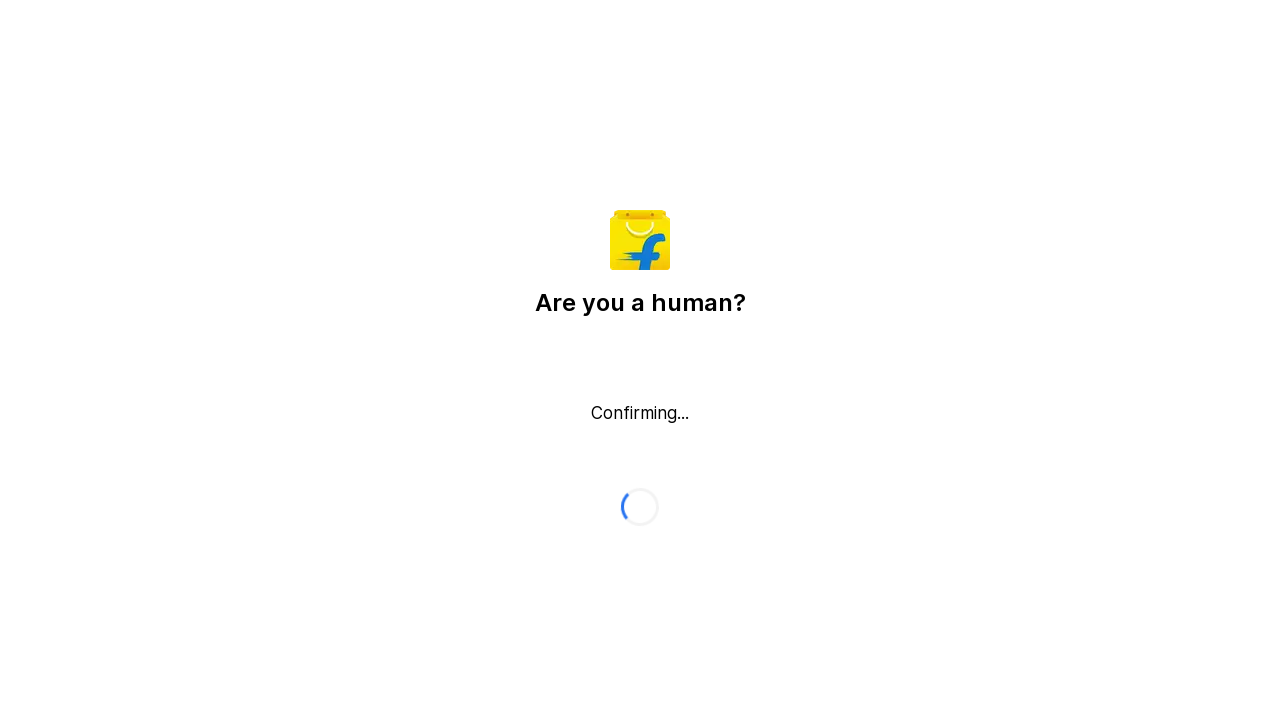

Flipkart homepage DOM content loaded successfully
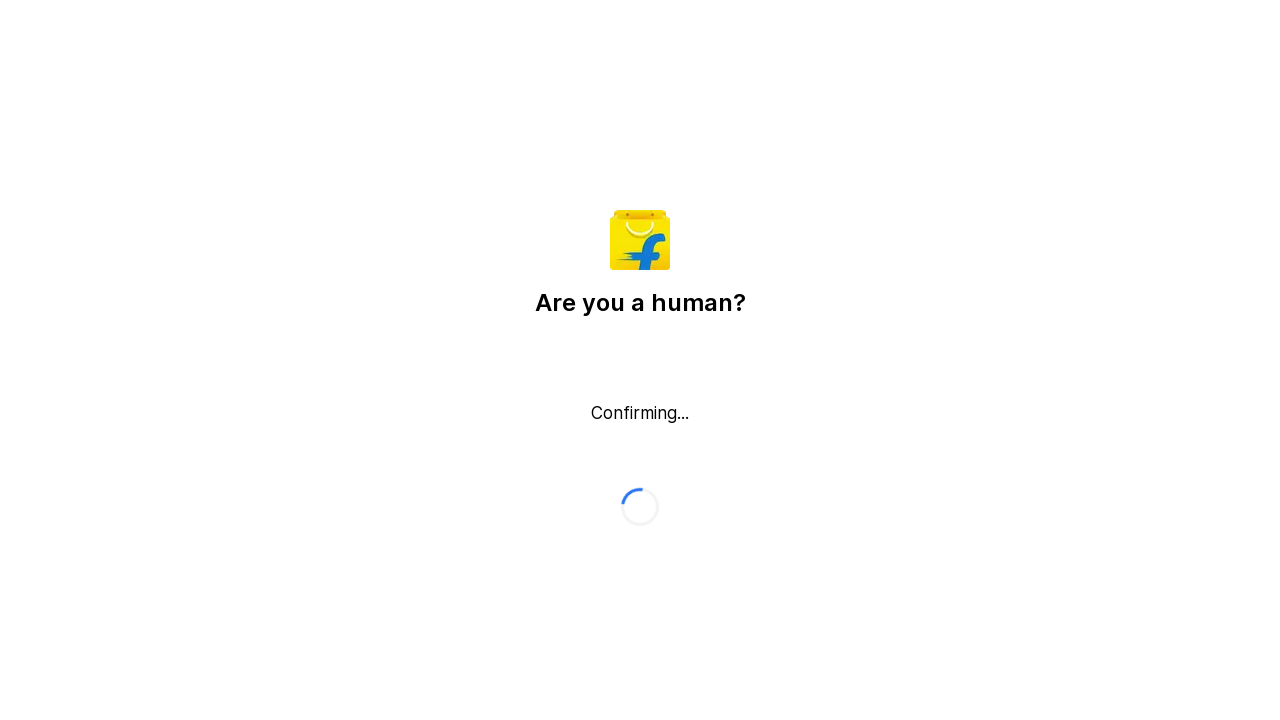

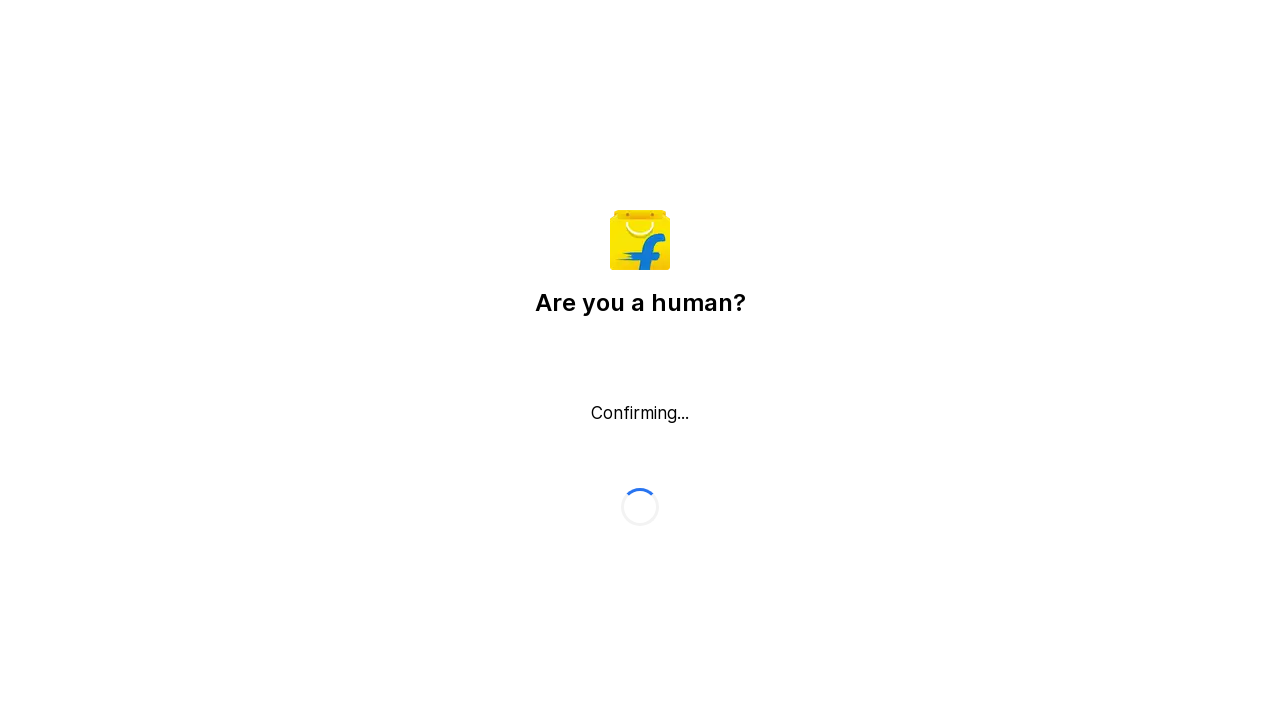